Tests progress bar functionality by clicking start button and waiting for reset button to appear, then clicking reset

Starting URL: https://demoqa.com/progress-bar

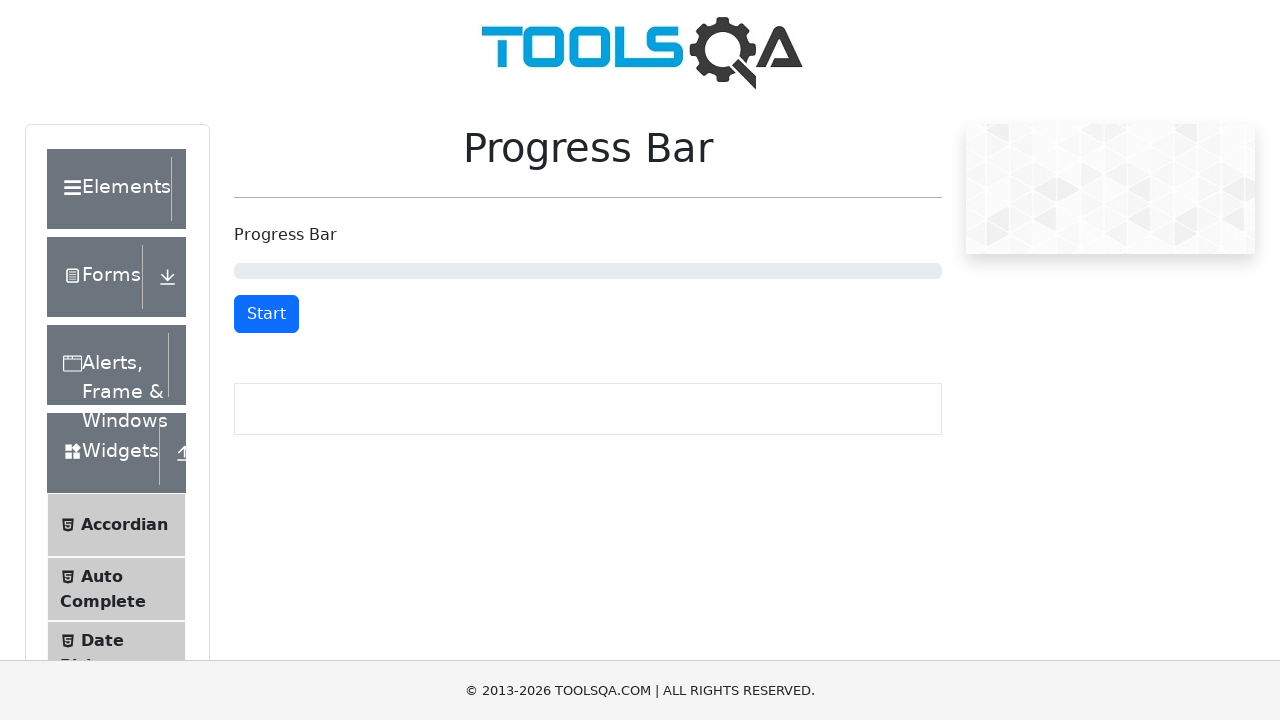

Clicked Start button to begin progress bar at (266, 314) on button#startStopButton
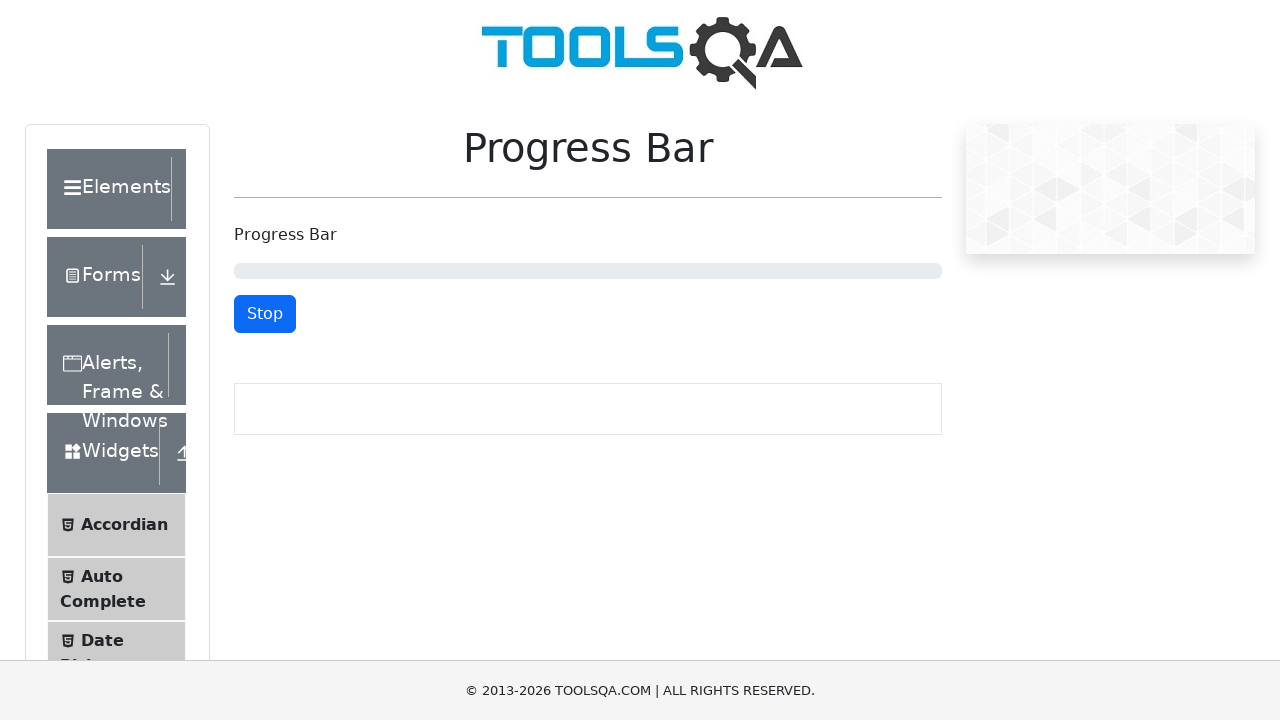

Progress bar completed and reset button appeared
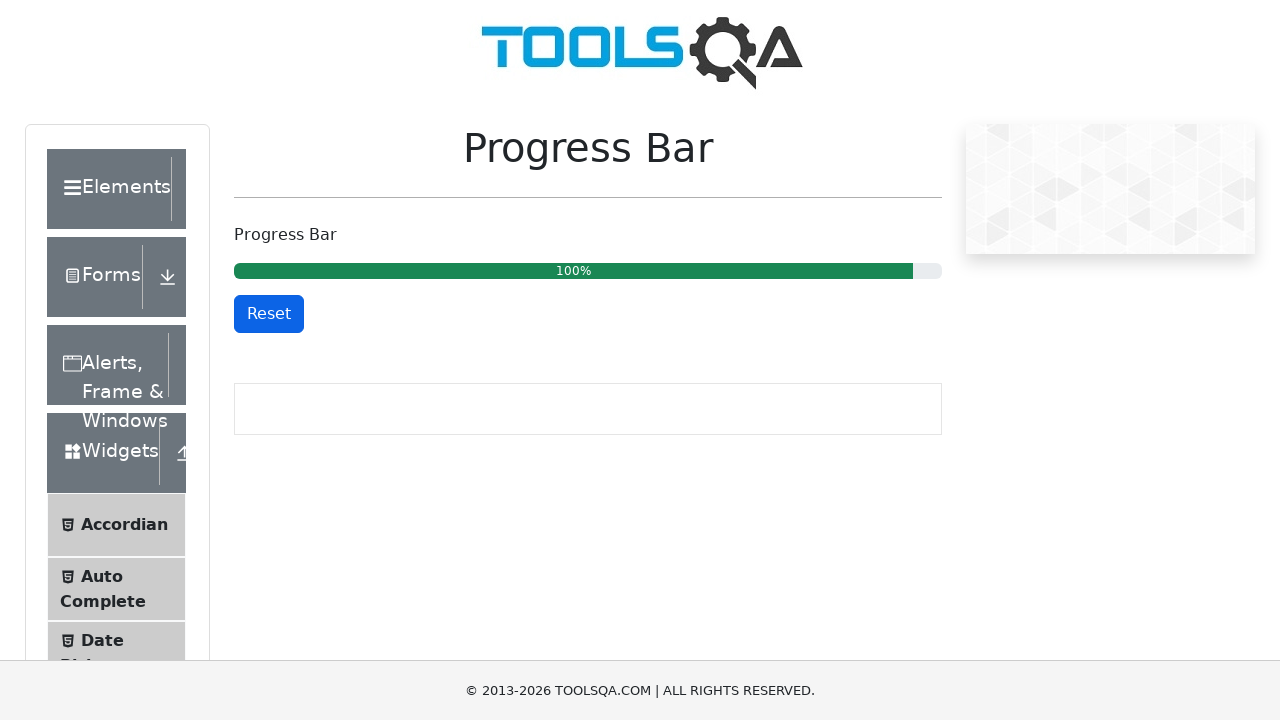

Clicked reset button to reset progress bar at (269, 314) on button#resetButton
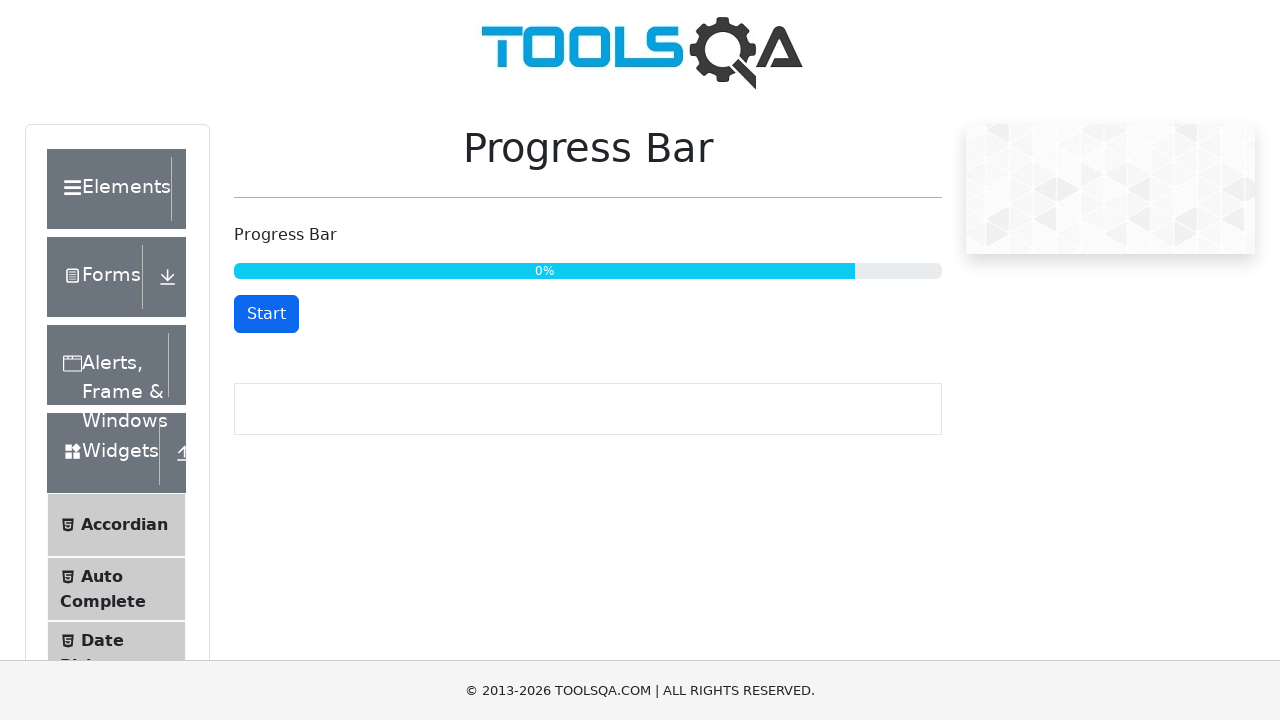

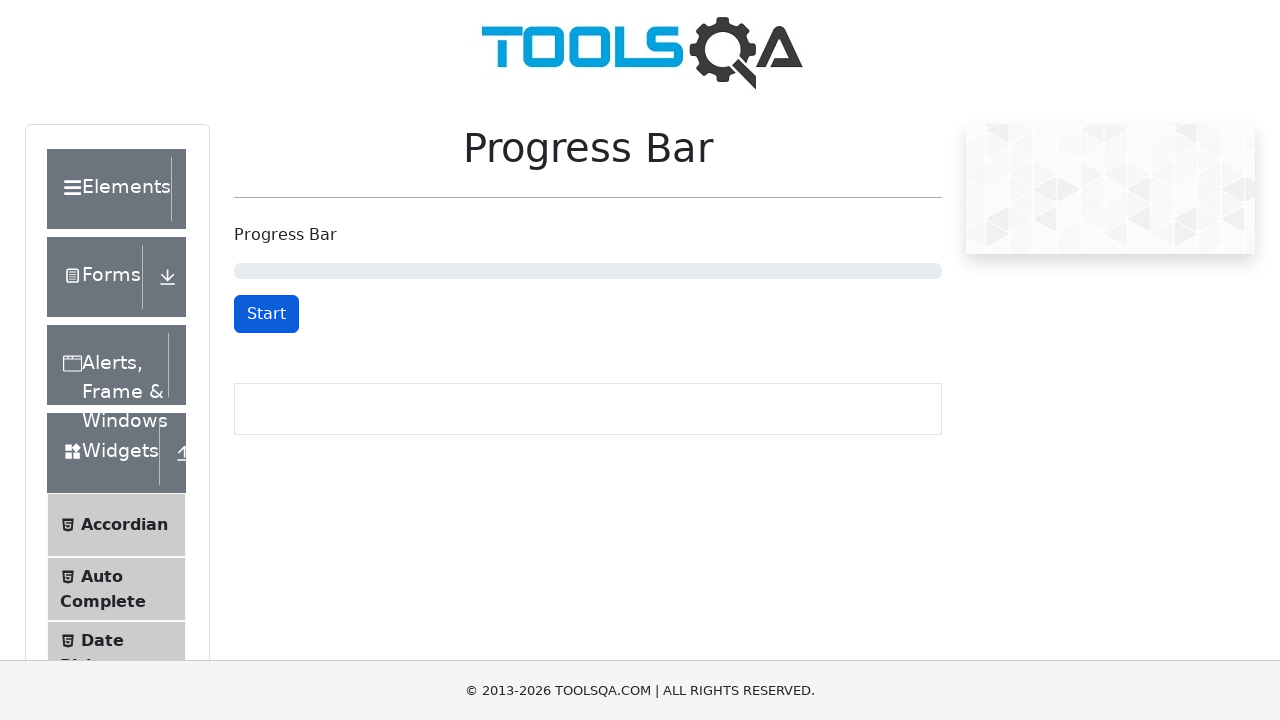